Tests clicking on the Certified Used Vehicles link/button on Toyota's website navigation

Starting URL: https://www.toyota.com/

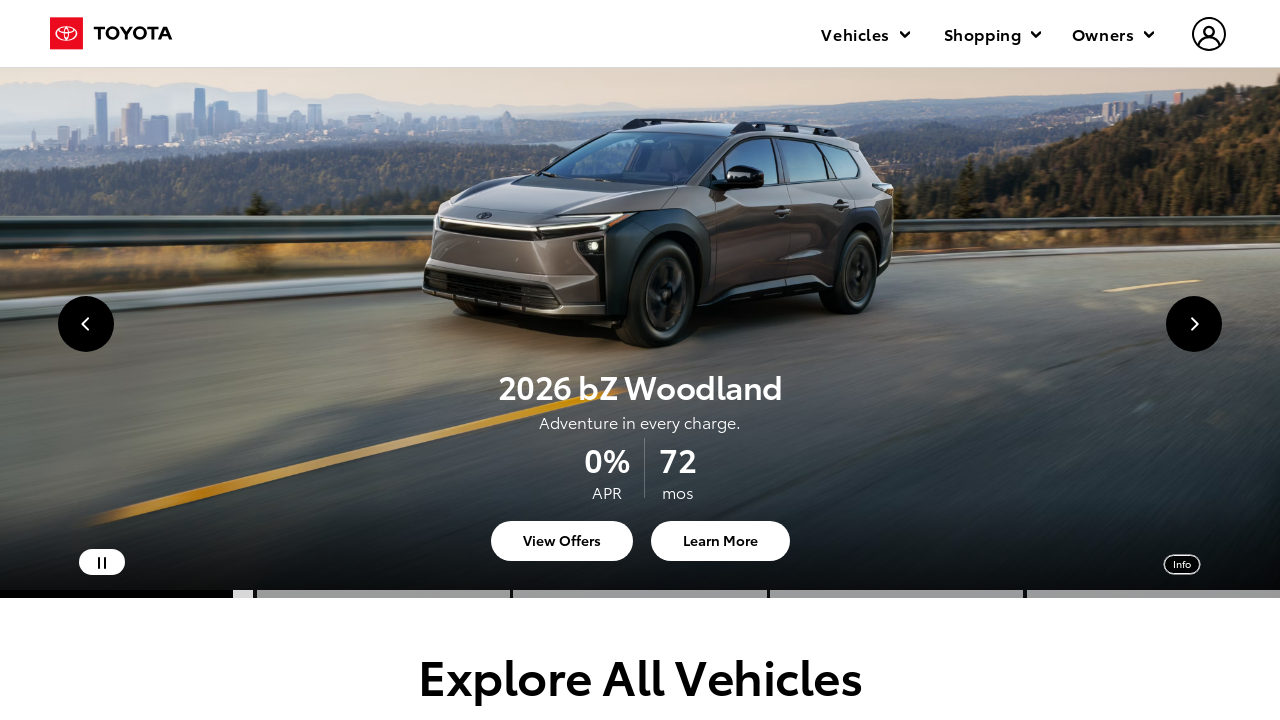

Navigated to Toyota.com homepage
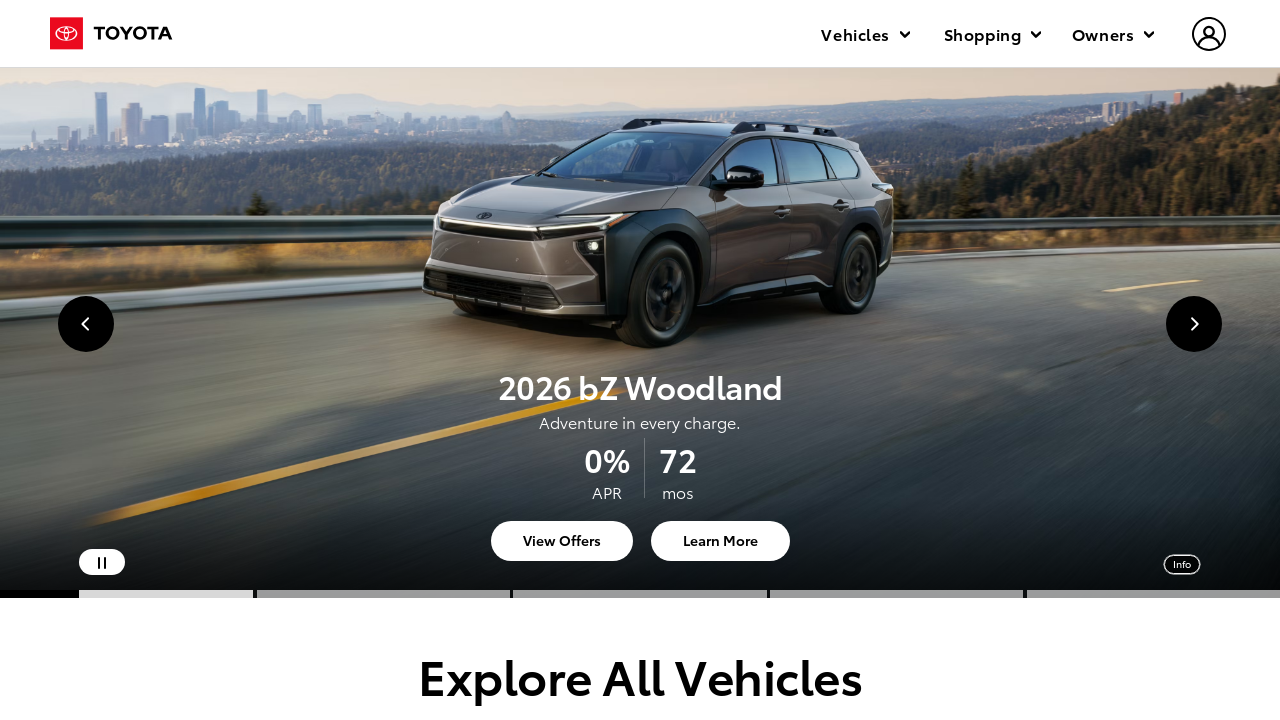

Clicked on Certified Used Vehicles link/button in navigation at (151, 360) on a:has-text('Certified Used Vehicles'), button:has-text('Certified Used Vehicles'
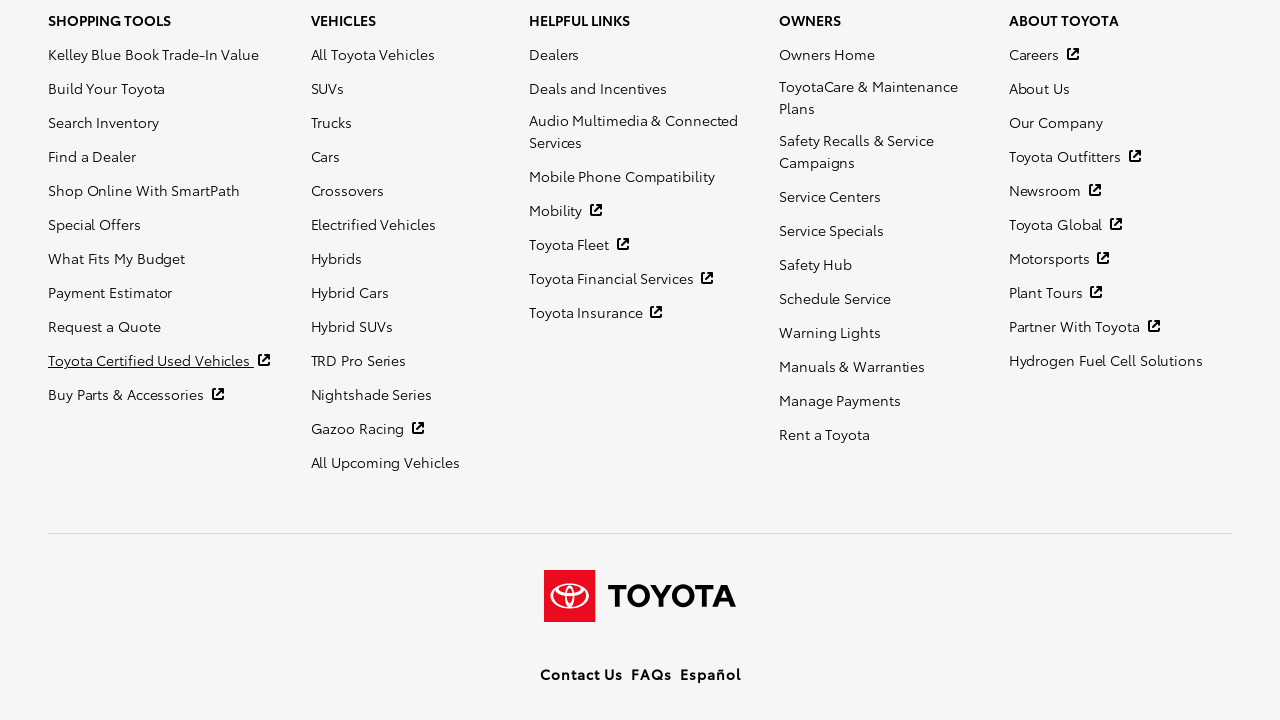

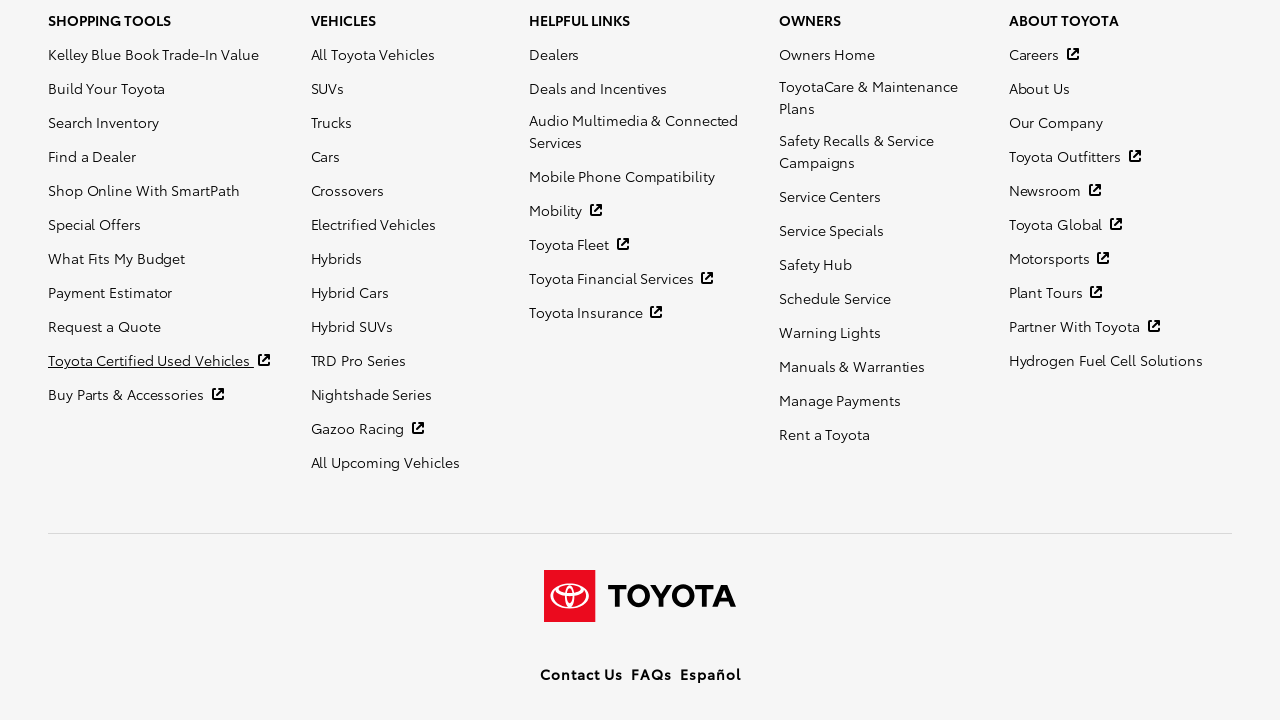